Tests conditional selection of specific checkbox and radio button based on their values

Starting URL: https://automationfc.github.io/multiple-fields/

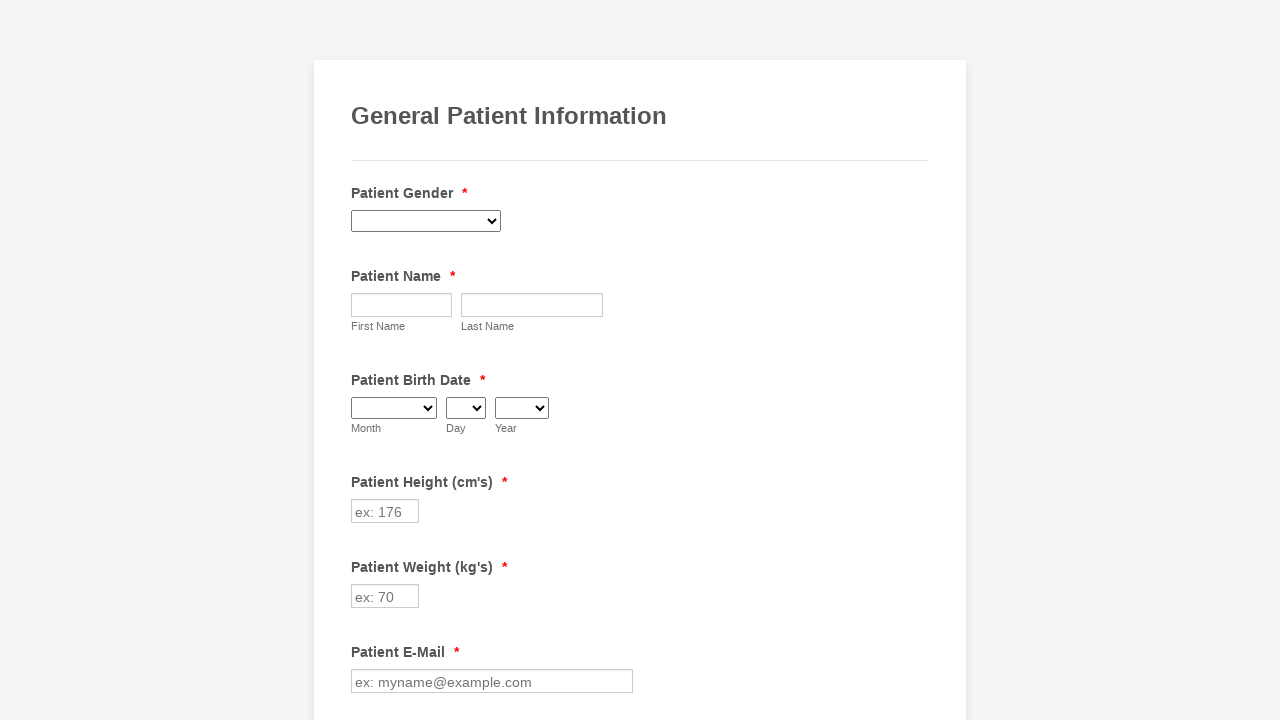

Retrieved all checkboxes from the form
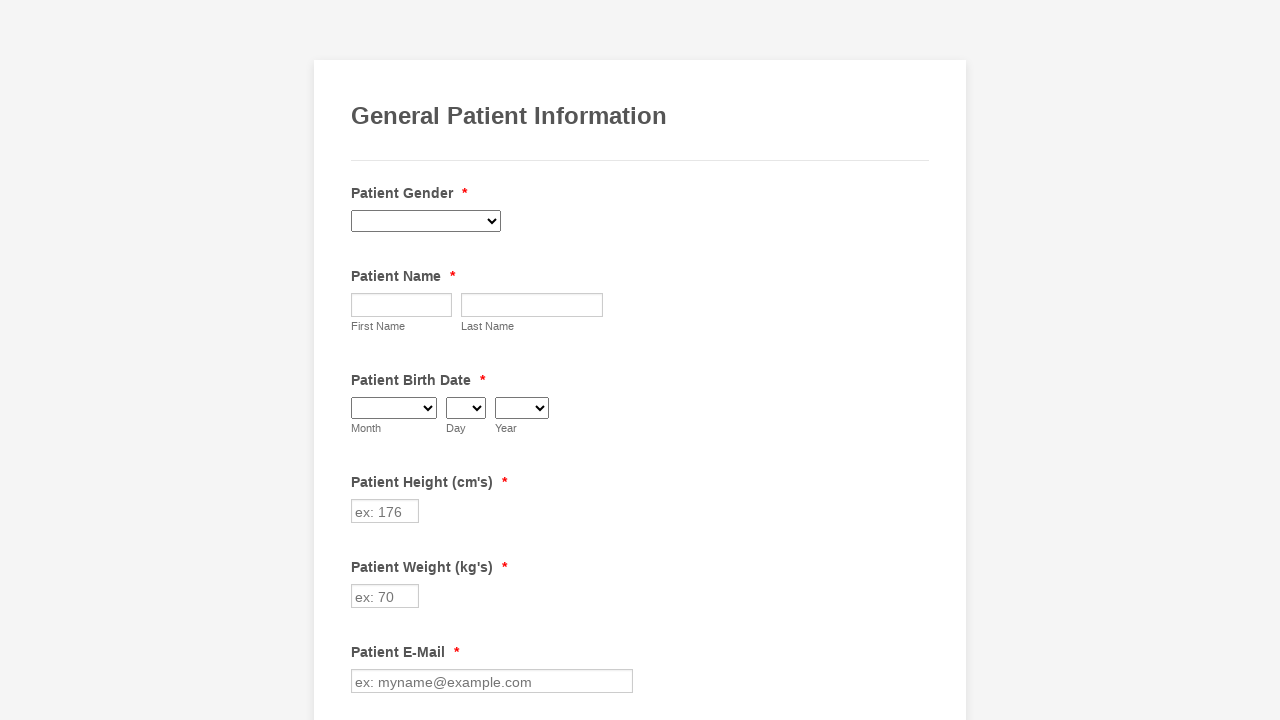

Clicked the Gallstones checkbox at (362, 360) on div.form-single-column input.form-checkbox >> nth=9
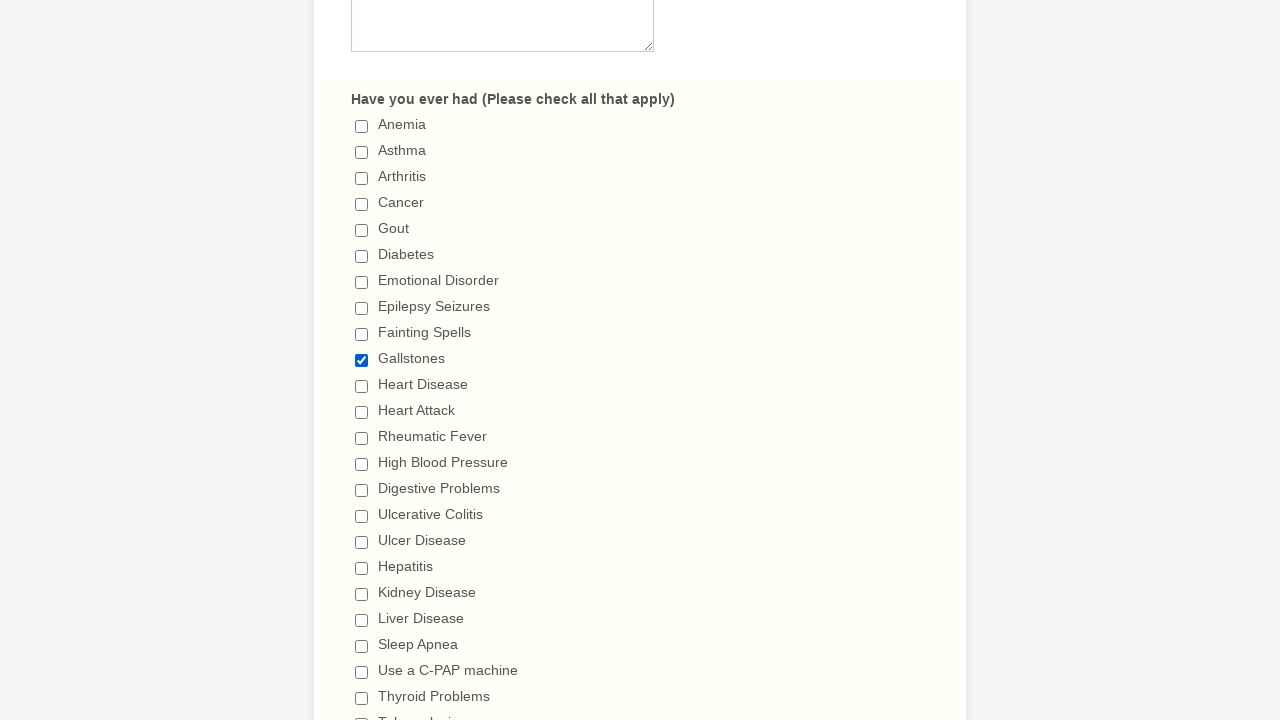

Verified that Gallstones checkbox is selected
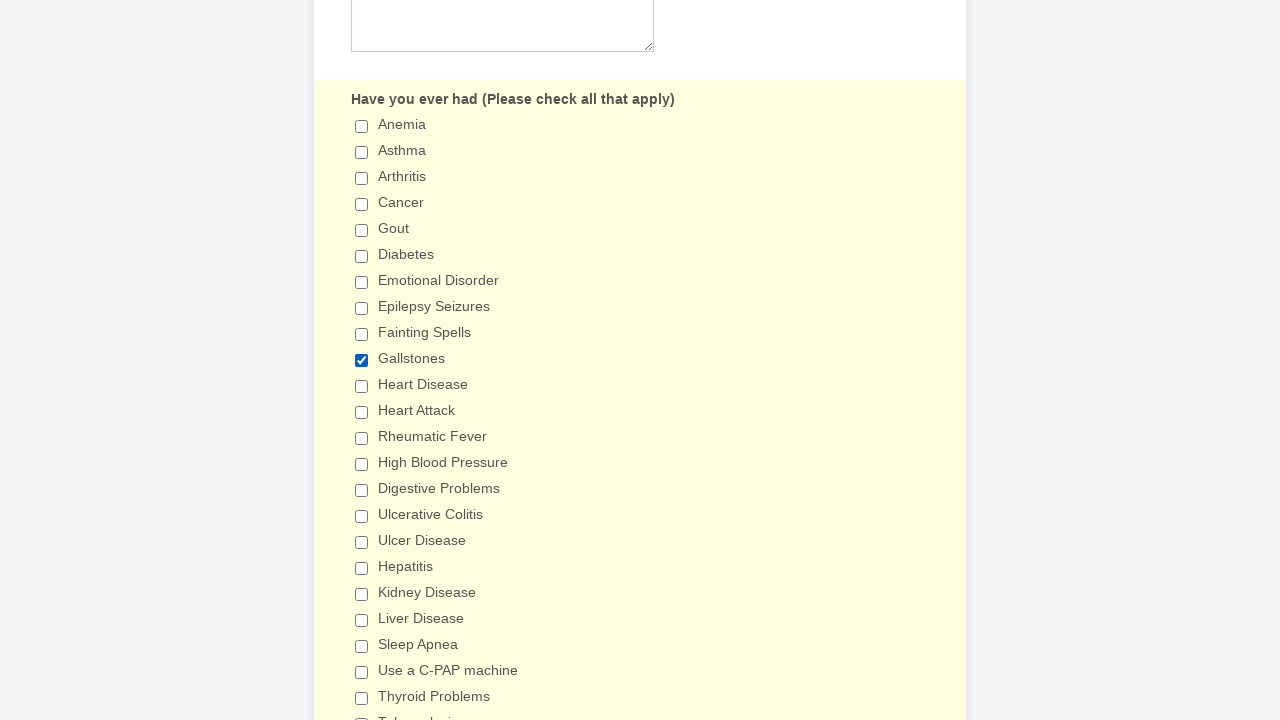

Retrieved all exercise radio buttons from the form
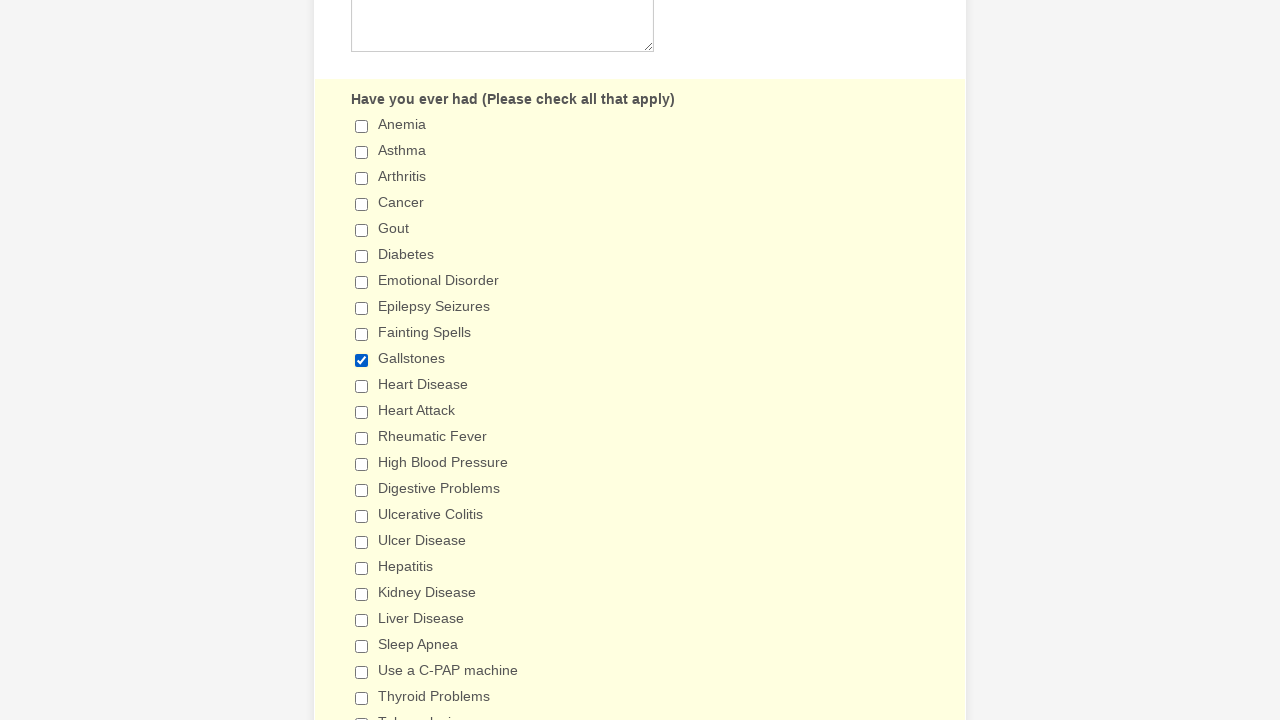

Clicked the '3-4 days' exercise radio button at (362, 361) on xpath=//label[contains(text(),'Exercise')]//following-sibling::div//input[@type=
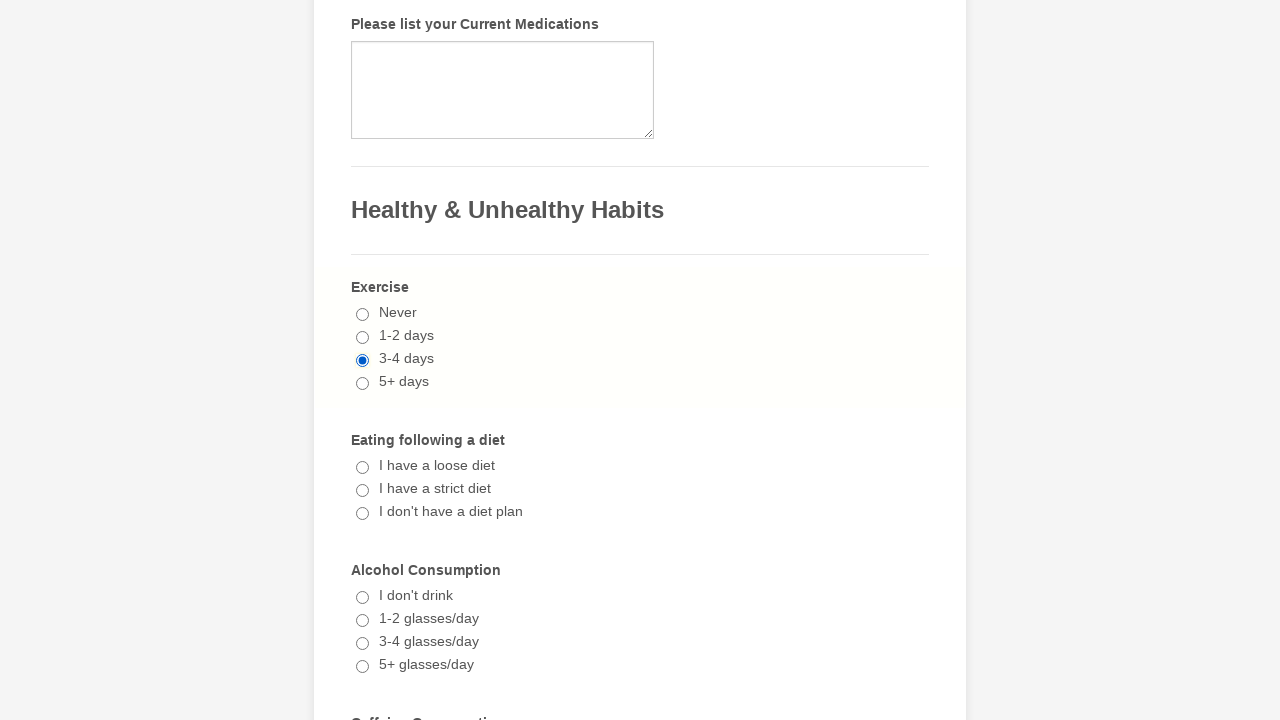

Verified that '3-4 days' radio button is selected
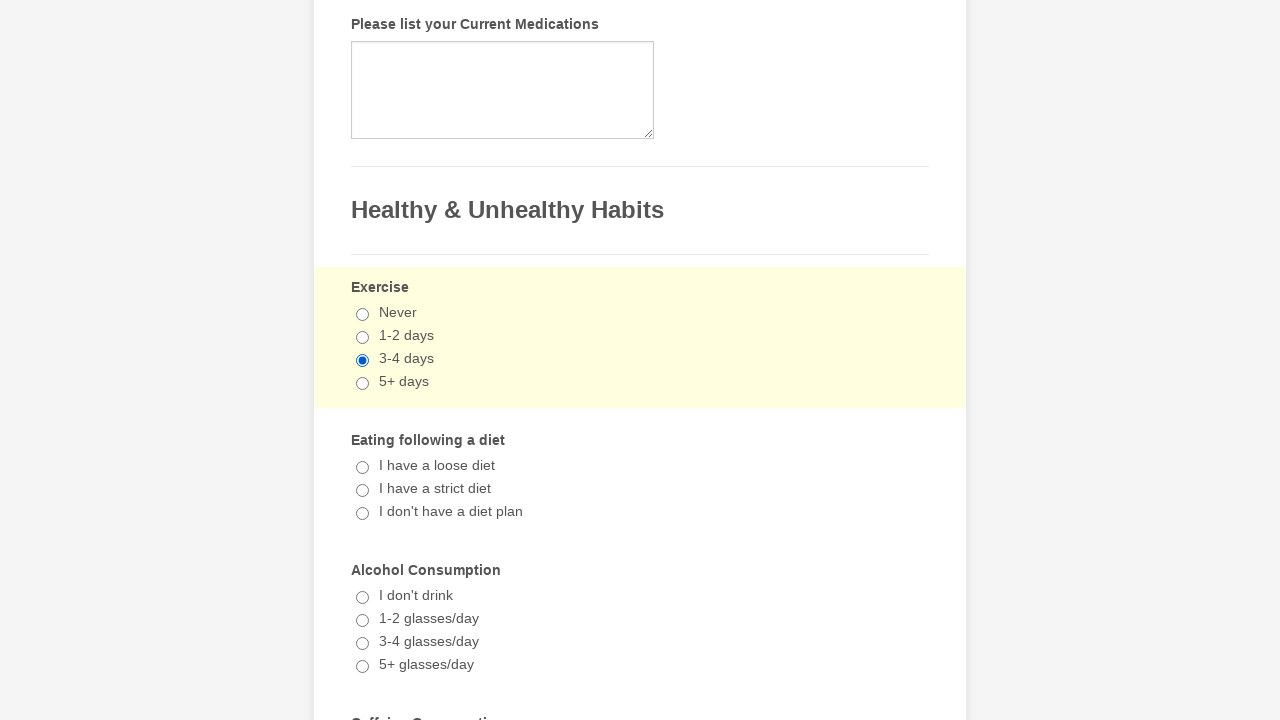

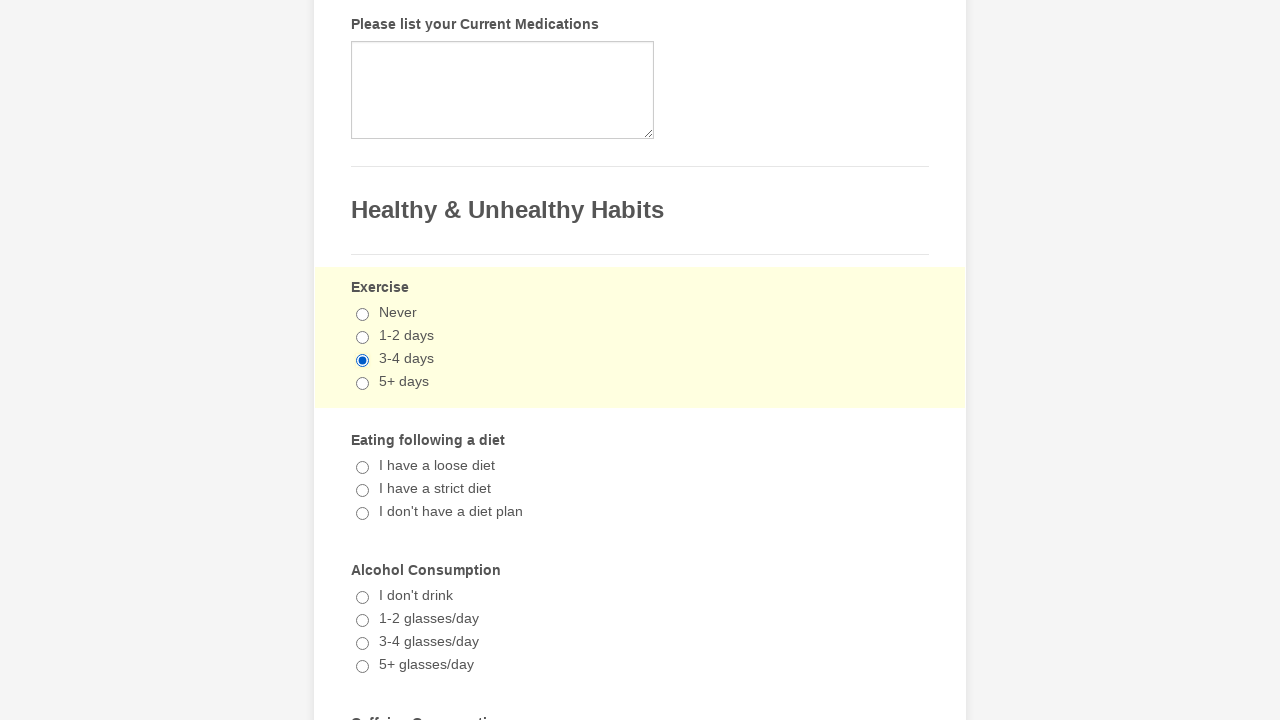